Tests the Home menu button by clicking it and verifying the URL remains the home page

Starting URL: https://daviktapes.com/

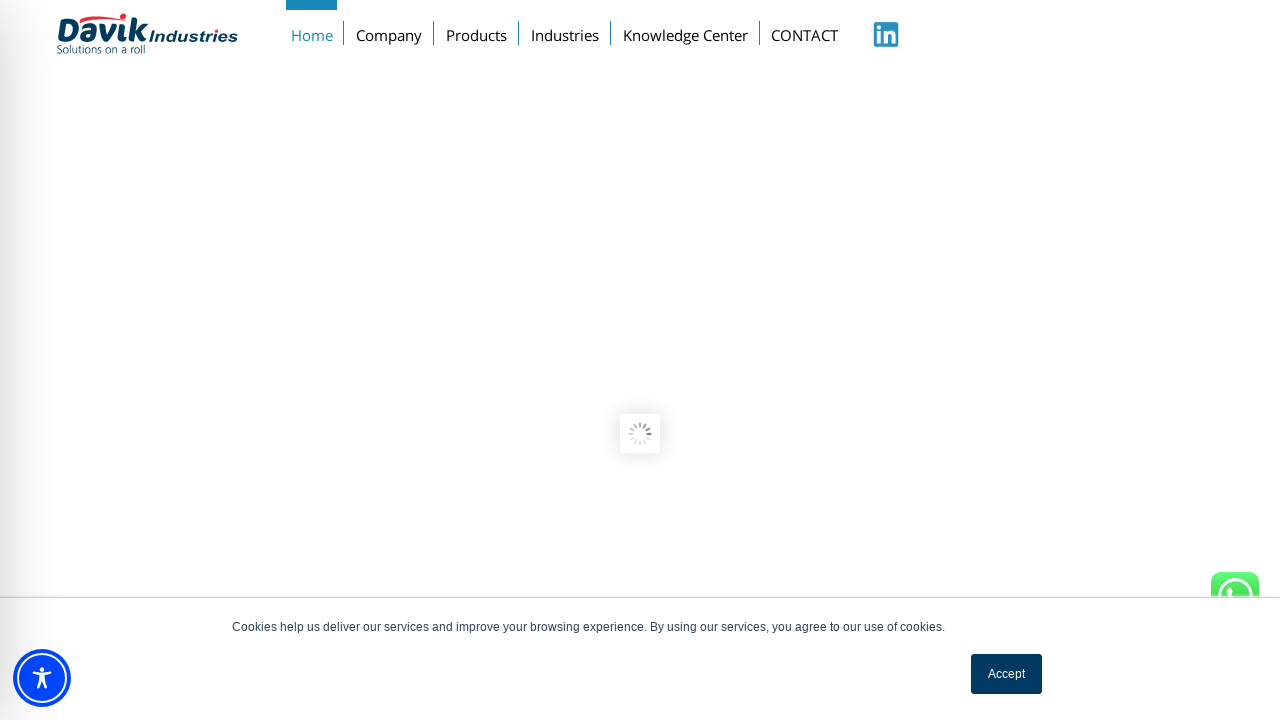

Clicked the Home menu button at (312, 31) on #menu-item-128
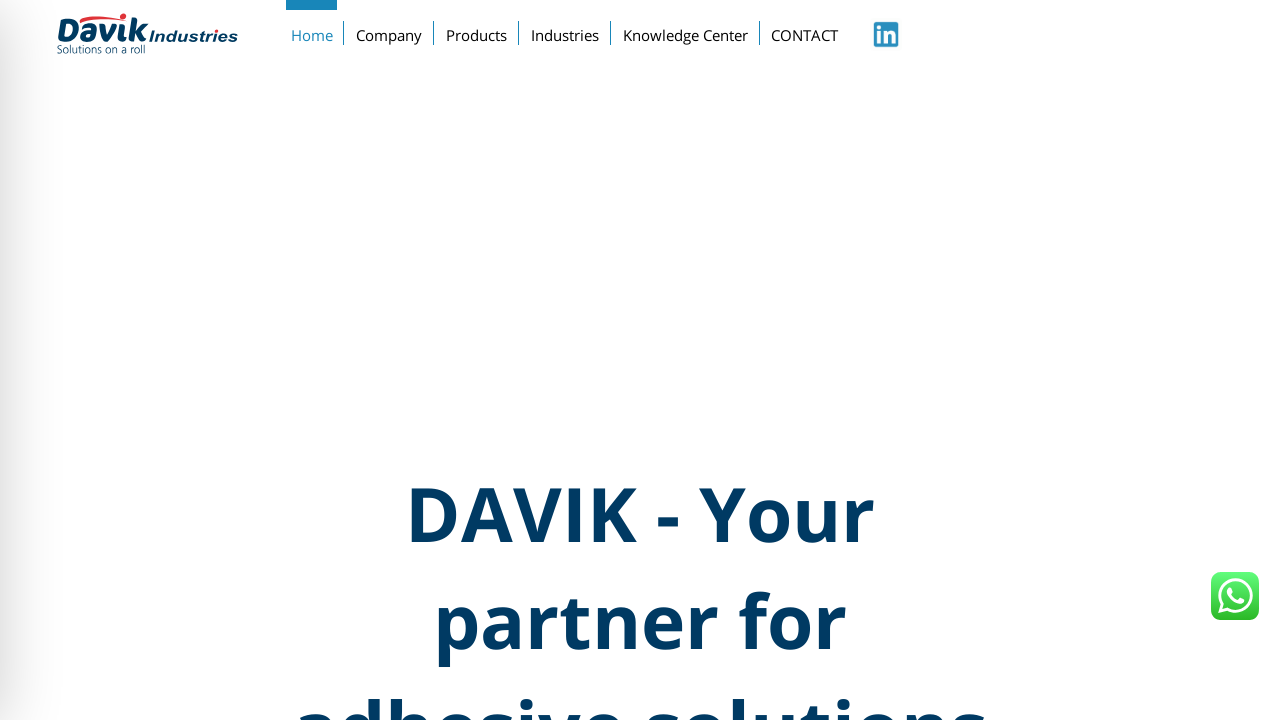

Verified URL remains on home page (https://daviktapes.com/)
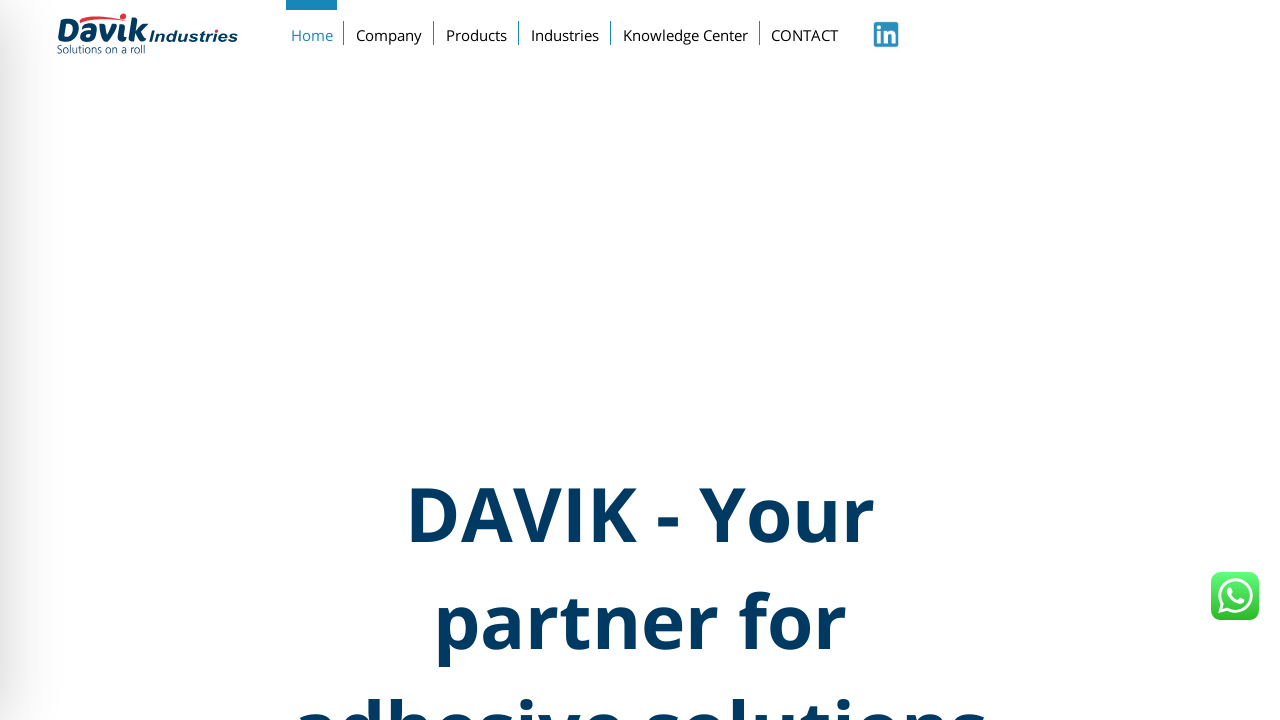

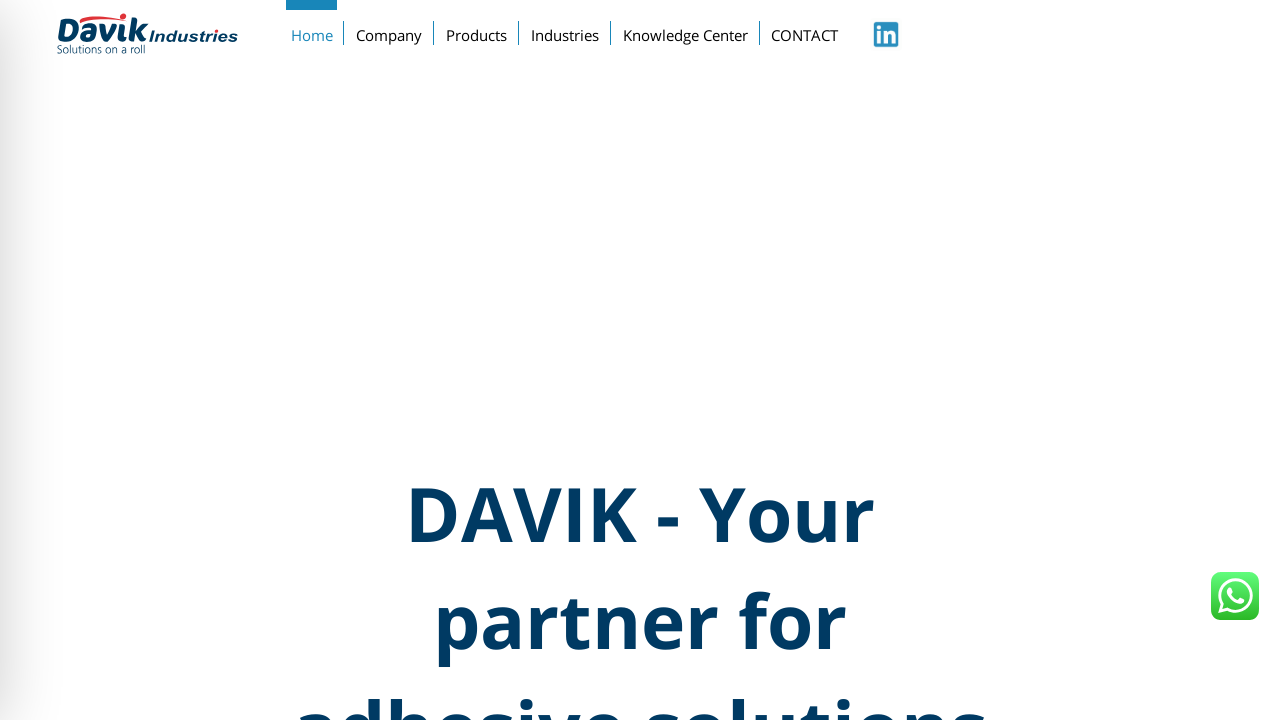